Checks if the Get Started button is visible in the viewport

Starting URL: https://webdriver.io/

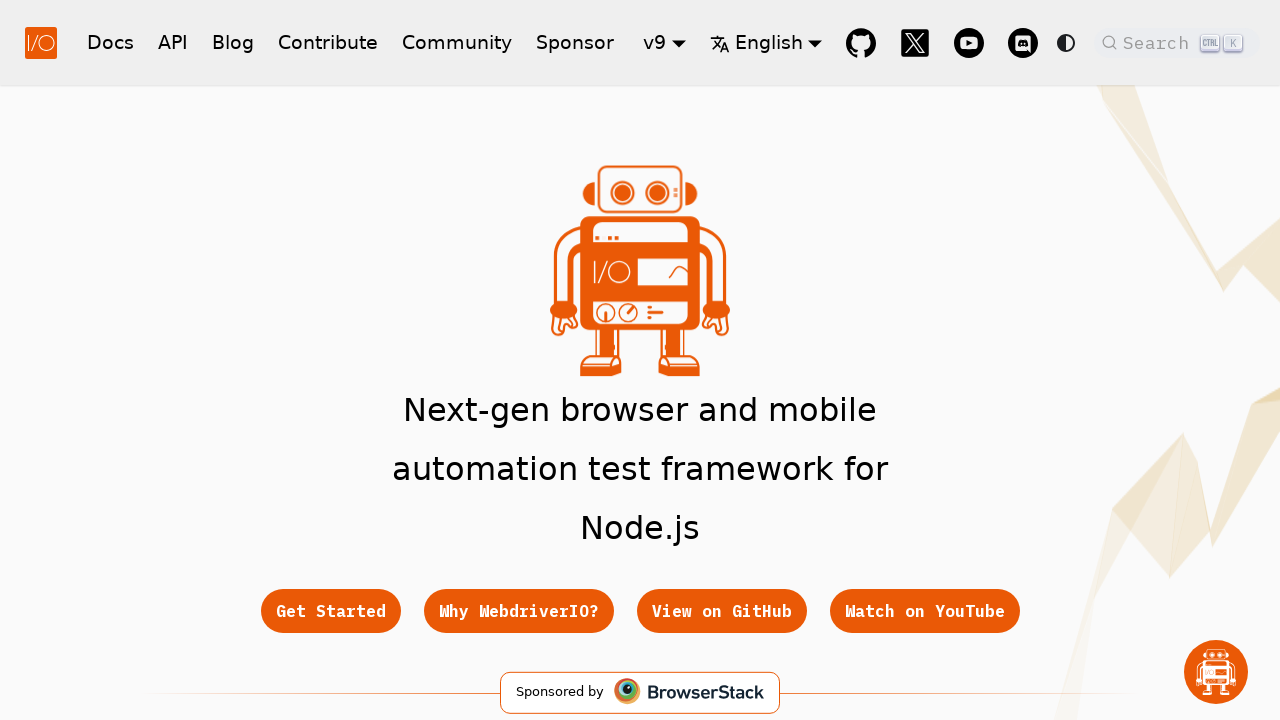

Navigated to https://webdriver.io/
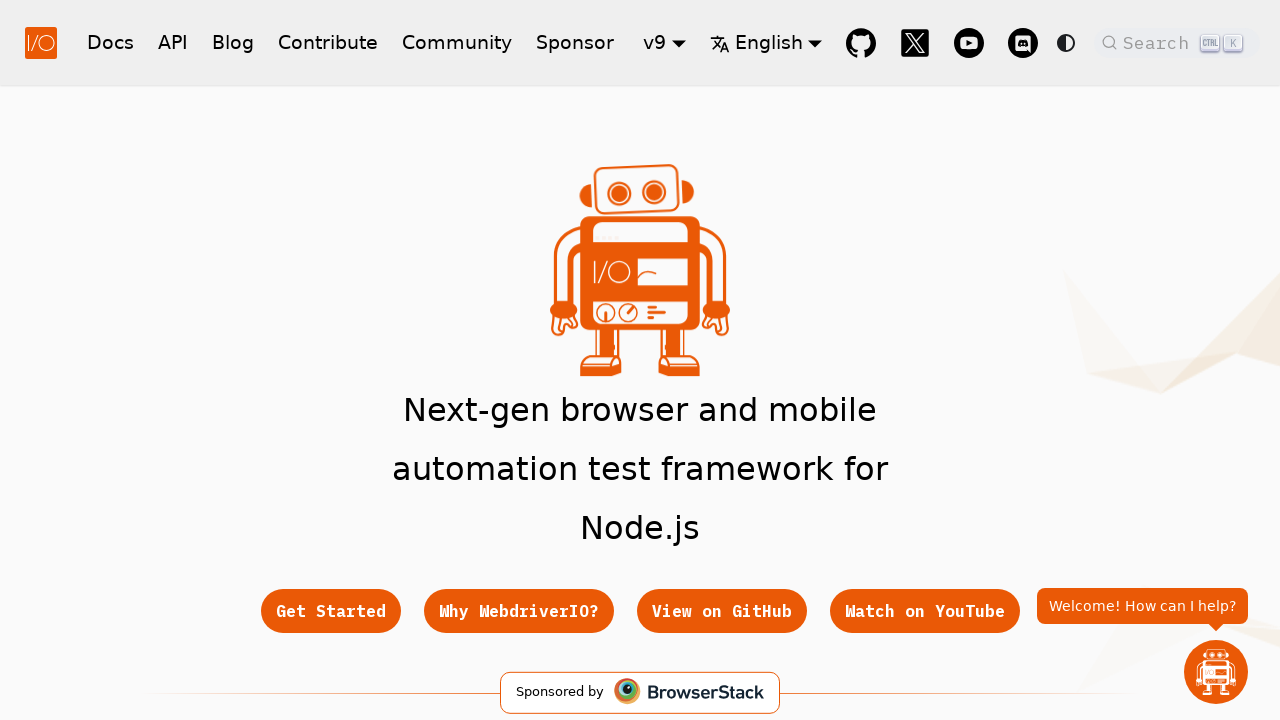

Located Get Started button element
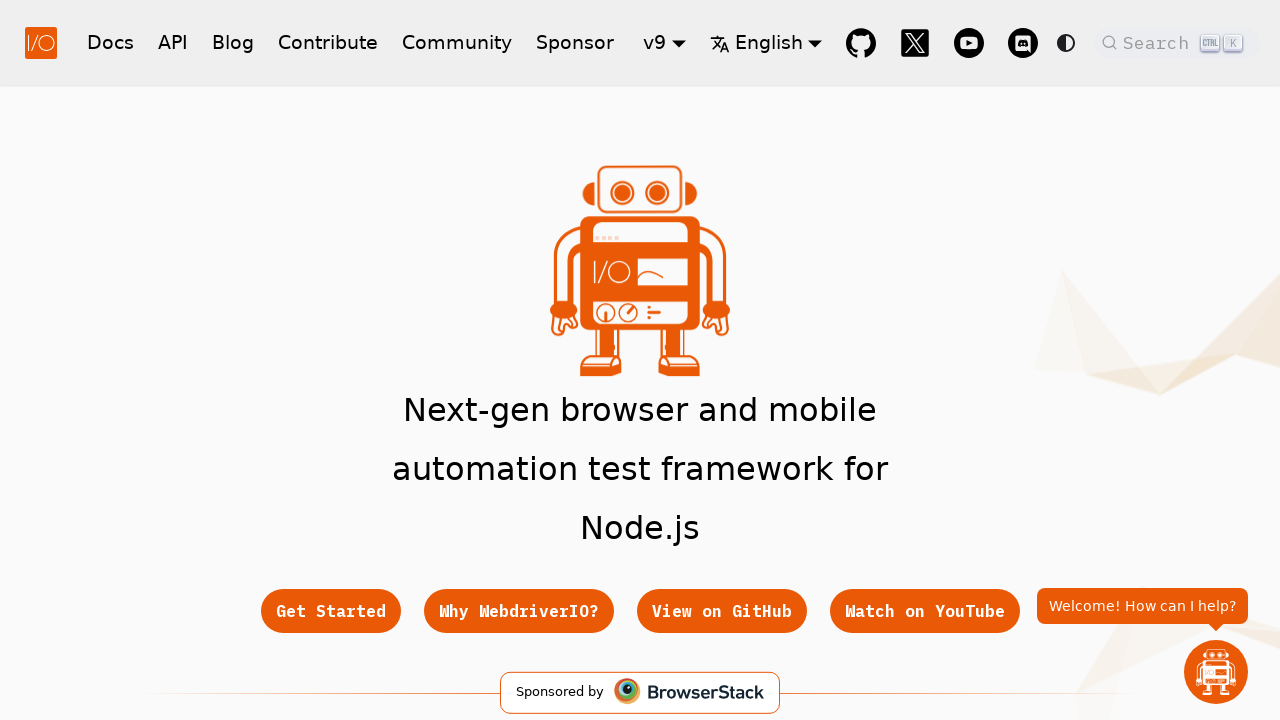

Checked if Get Started button is visible in viewport: True
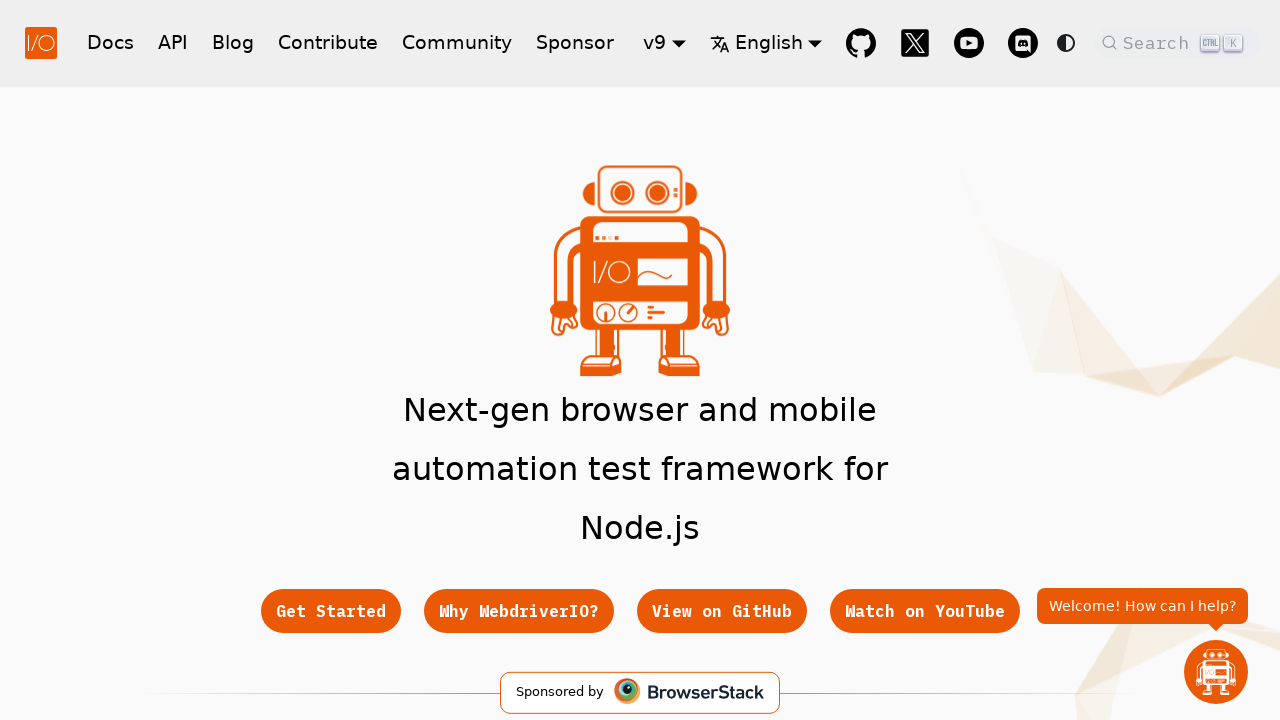

Printed visibility result: True
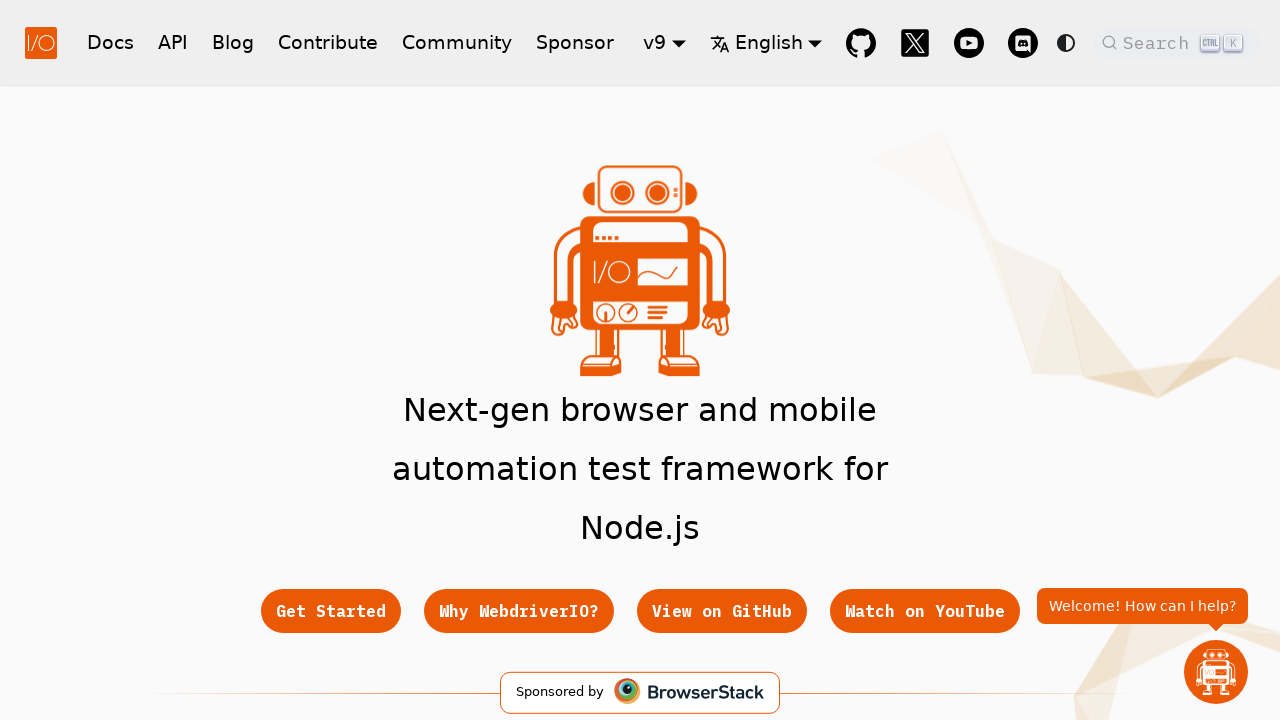

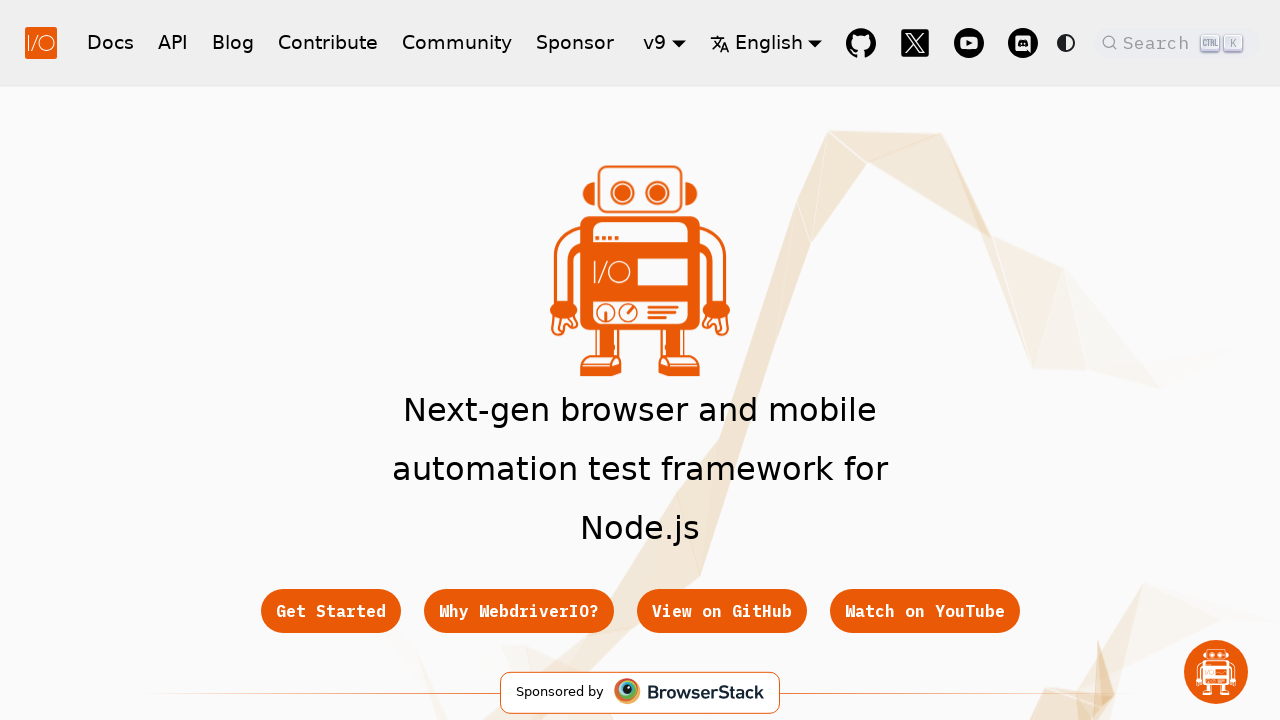